Tests filling a textarea field on a practice form using CSS selector with multiple attributes to locate the address input element

Starting URL: https://demoqa.com/automation-practice-form

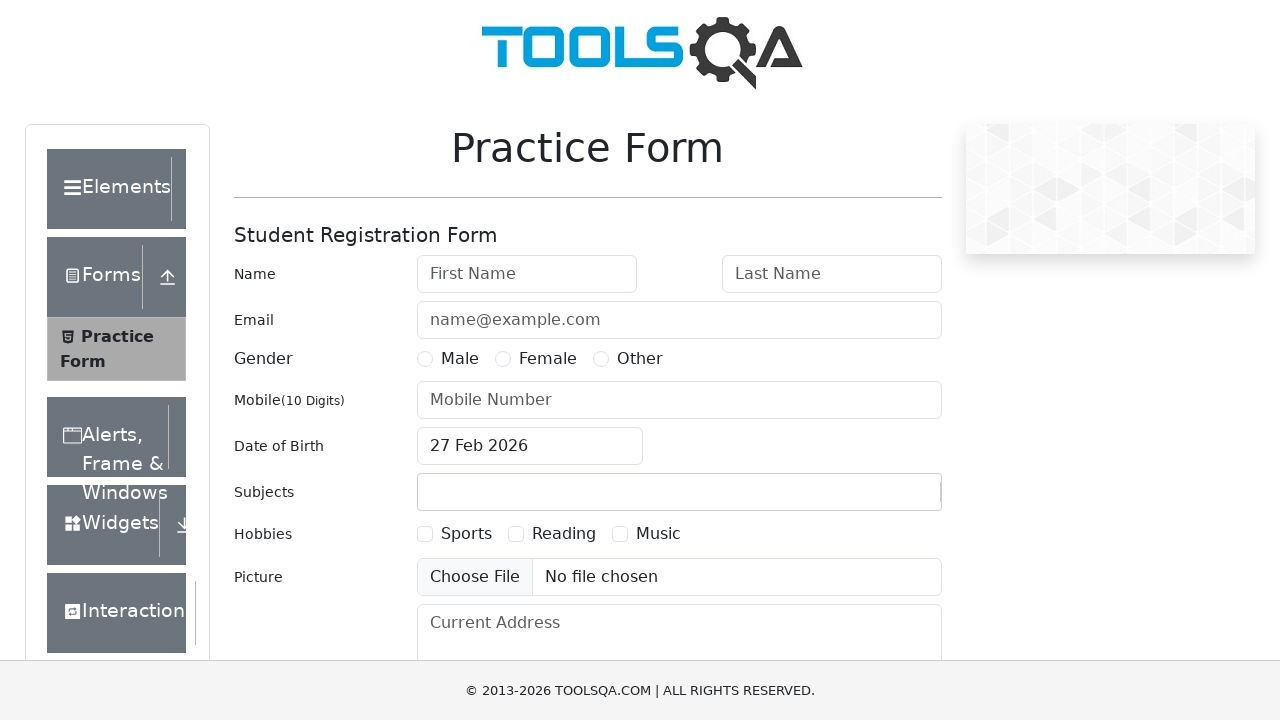

Filled address textarea with 'Jalan Rusak no. 145 Kelurahan Kuvukiland Kota Jakarta Tenggara' using CSS selector with multiple attributes on textarea[rows='5'][cols='20'].form-control
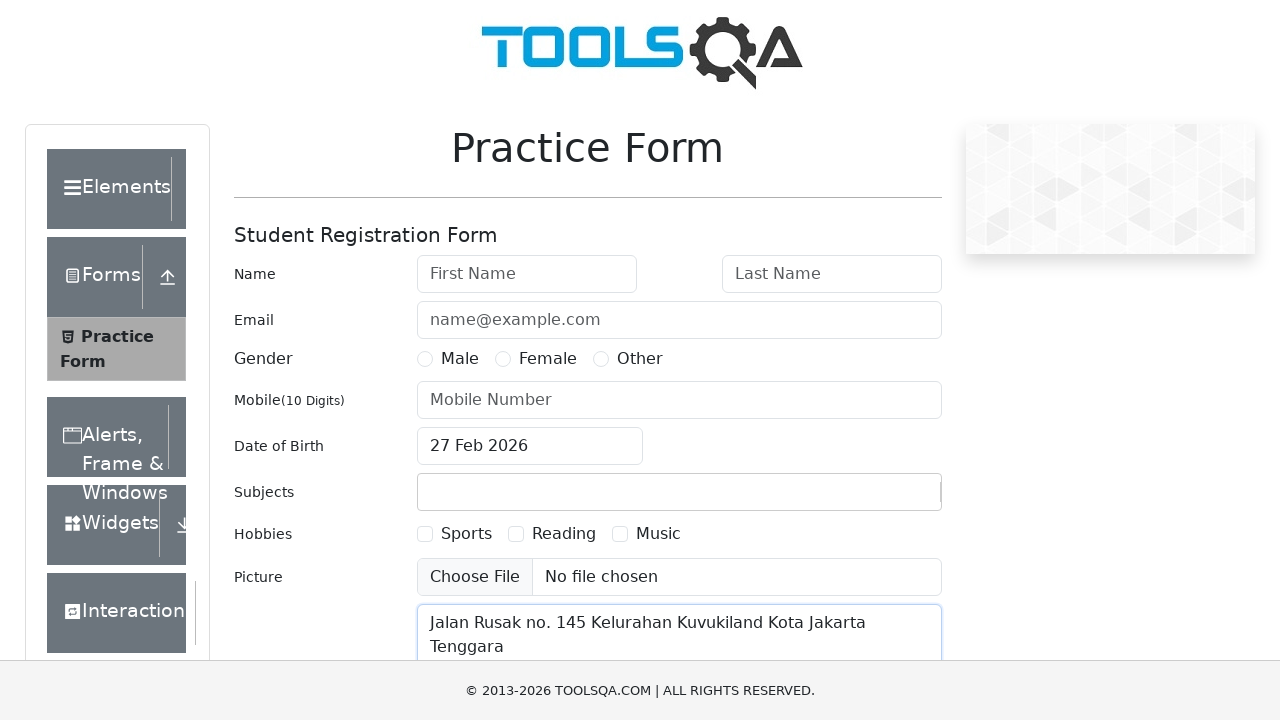

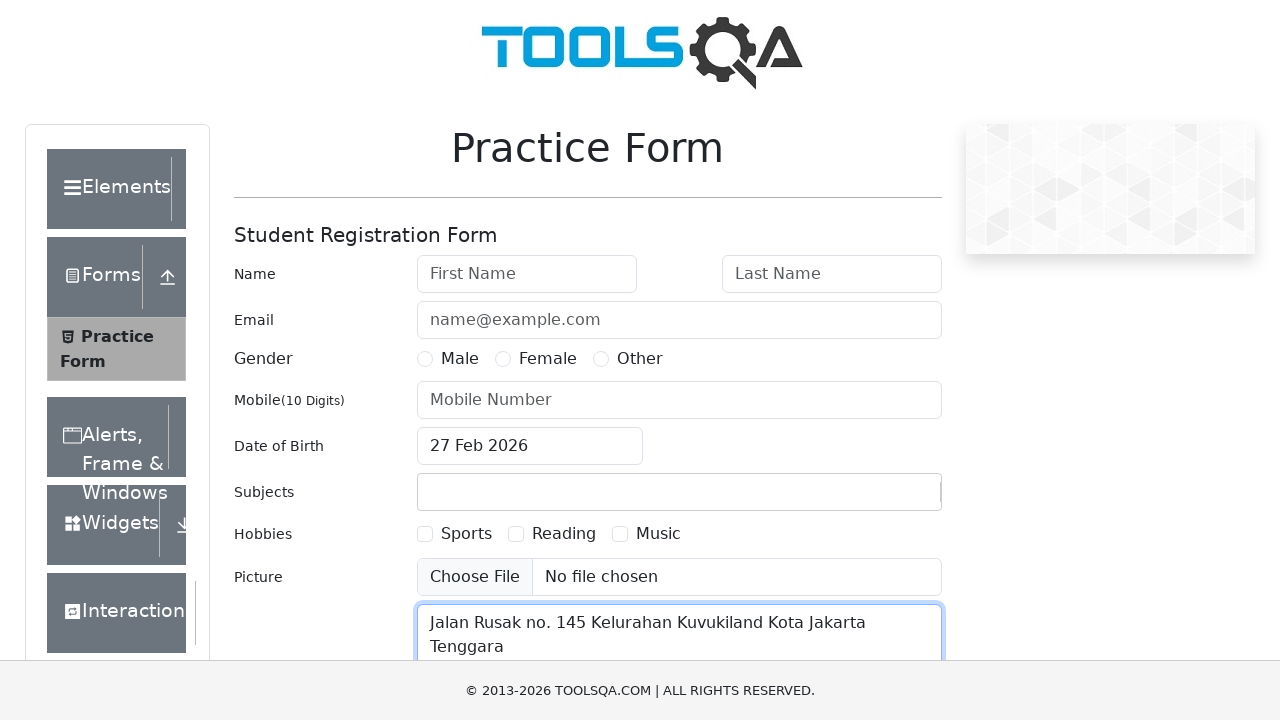